Tests drag and drop functionality by dragging an element and releasing it outside the designated droppable area within an iframe.

Starting URL: https://jqueryui.com/droppable/

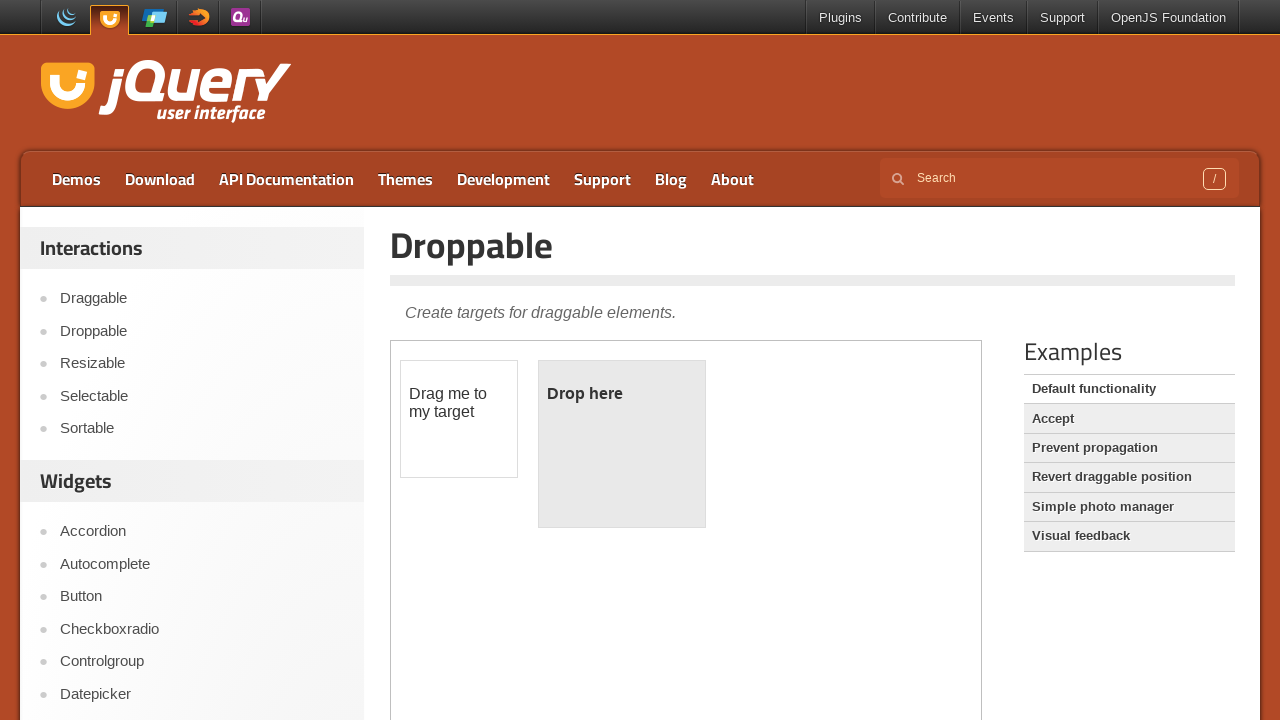

Located draggable element within iframe
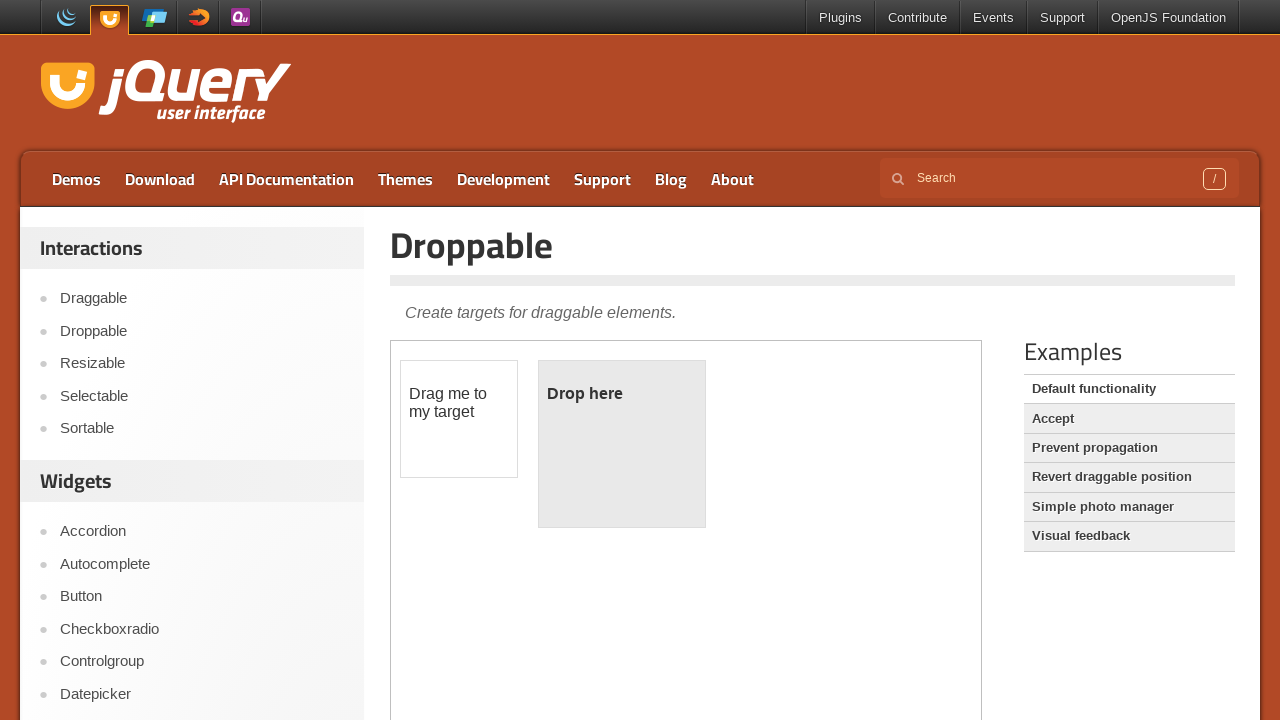

Retrieved demo frame locator
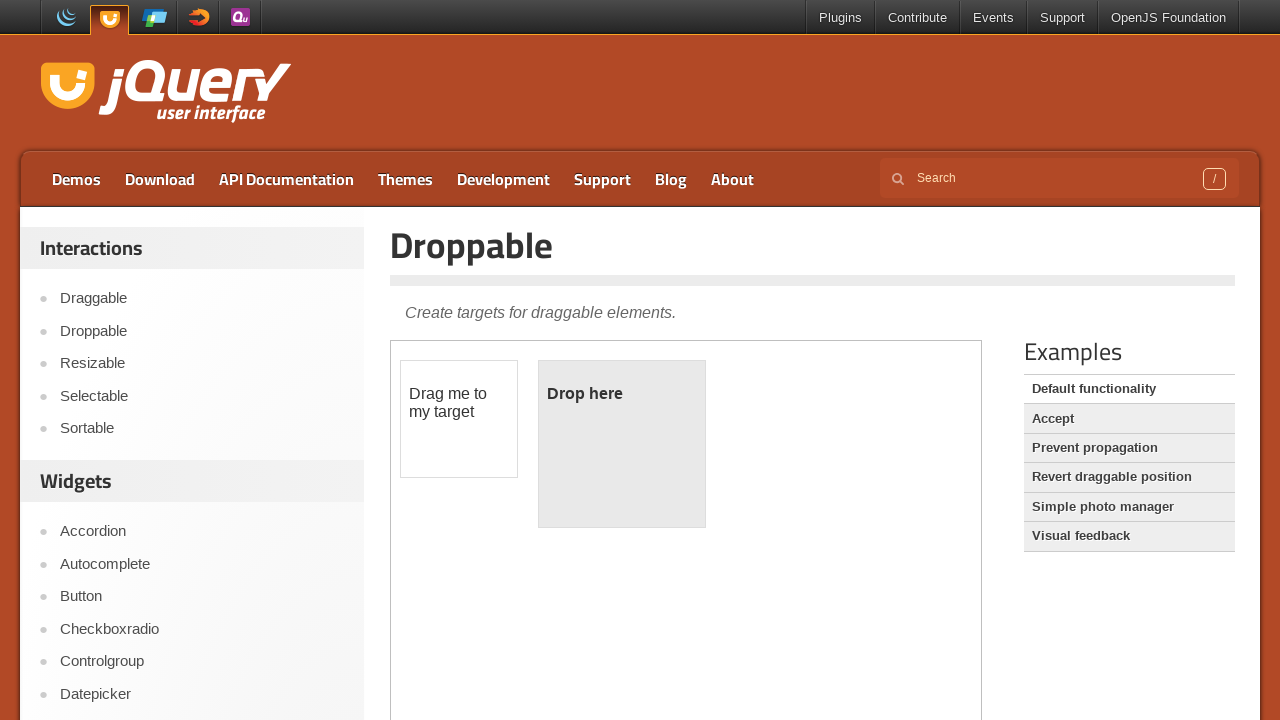

Located draggable element within demo frame
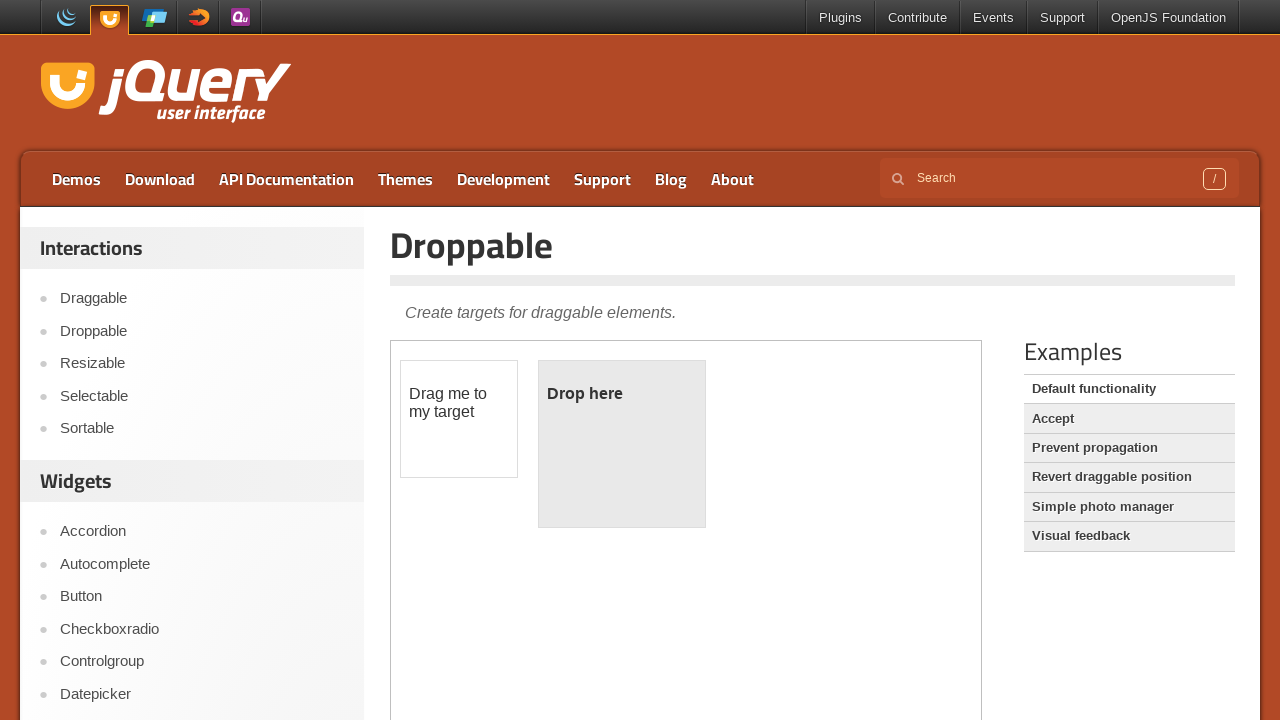

Waited for iframe with class 'demo-frame' to load
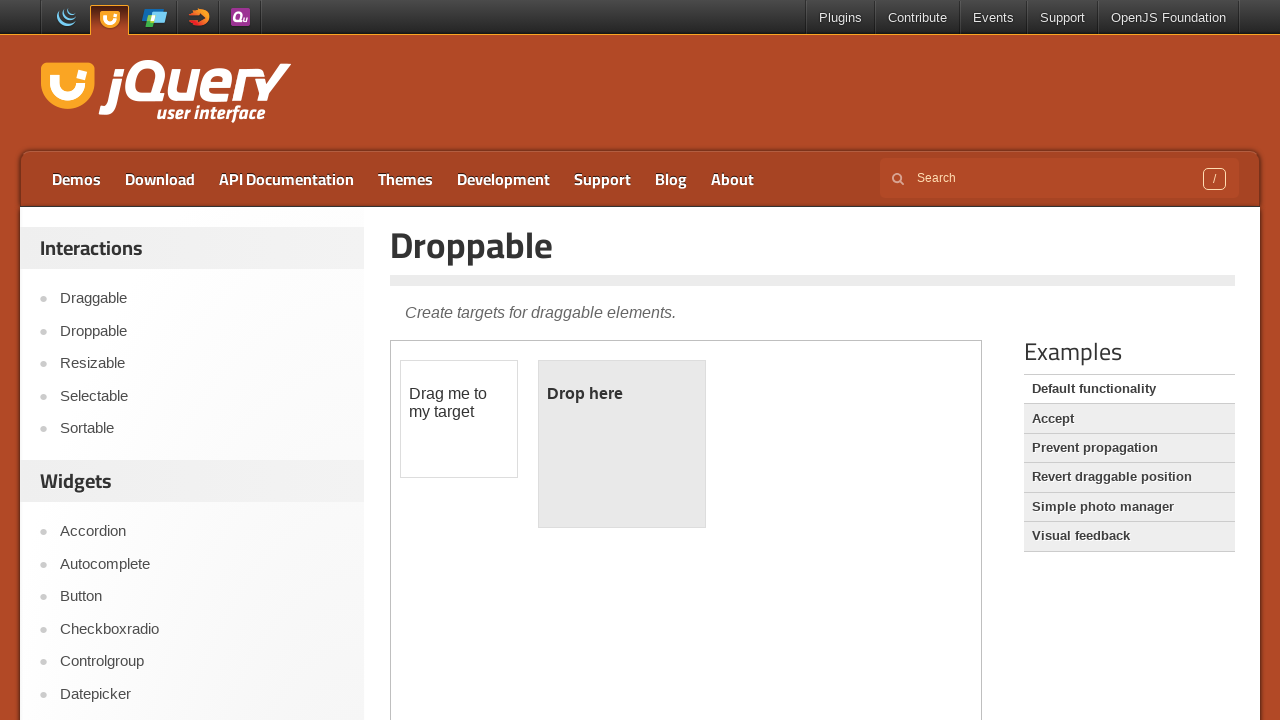

Located iframe element
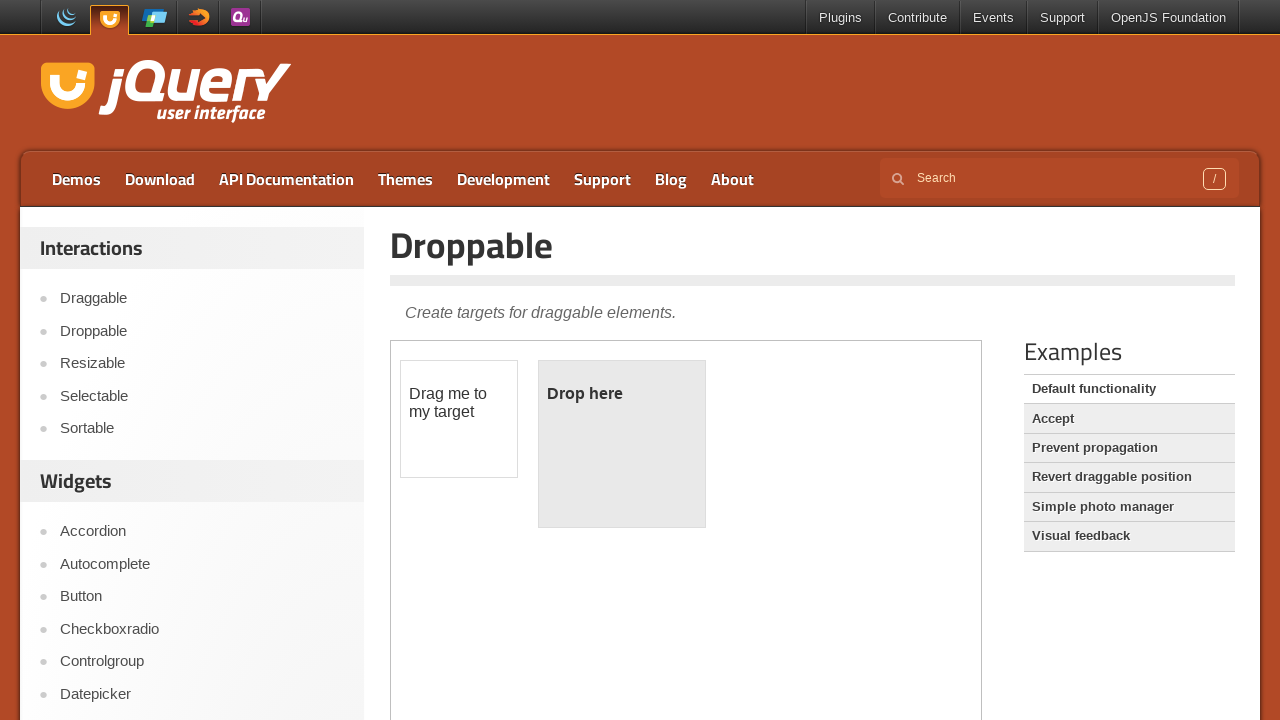

Retrieved iframe bounding box coordinates
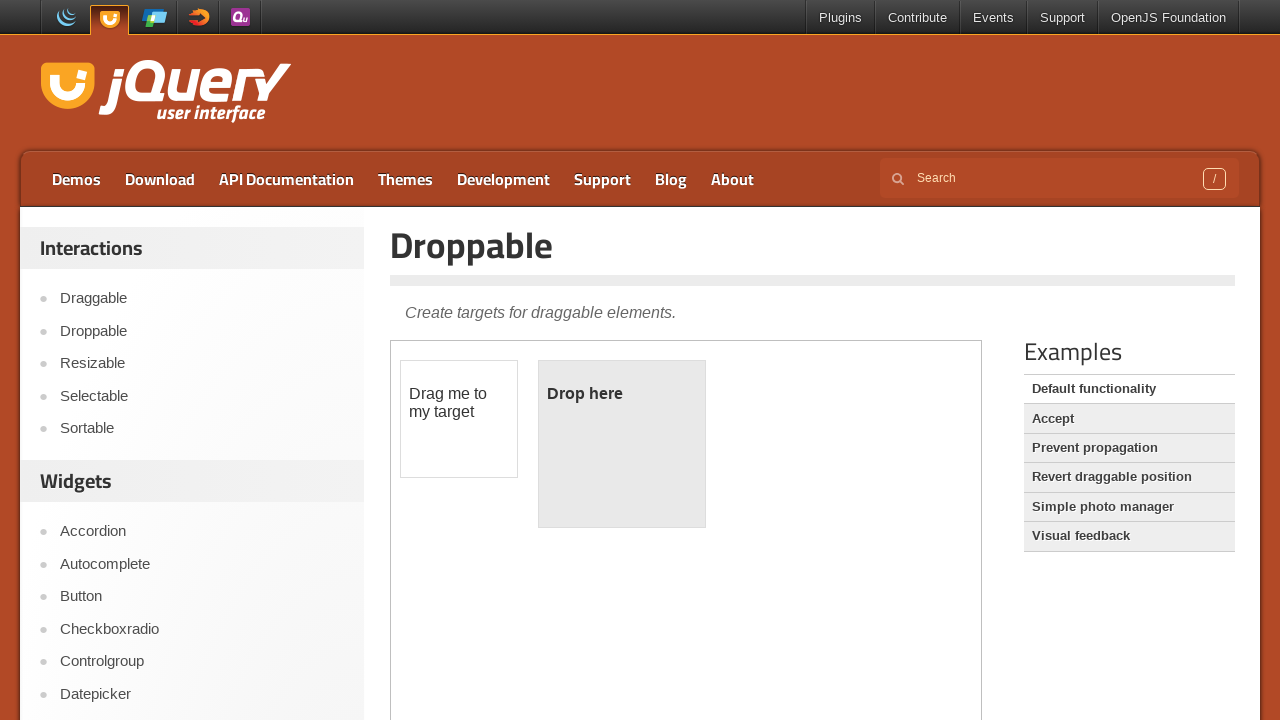

Calculated absolute position of draggable element
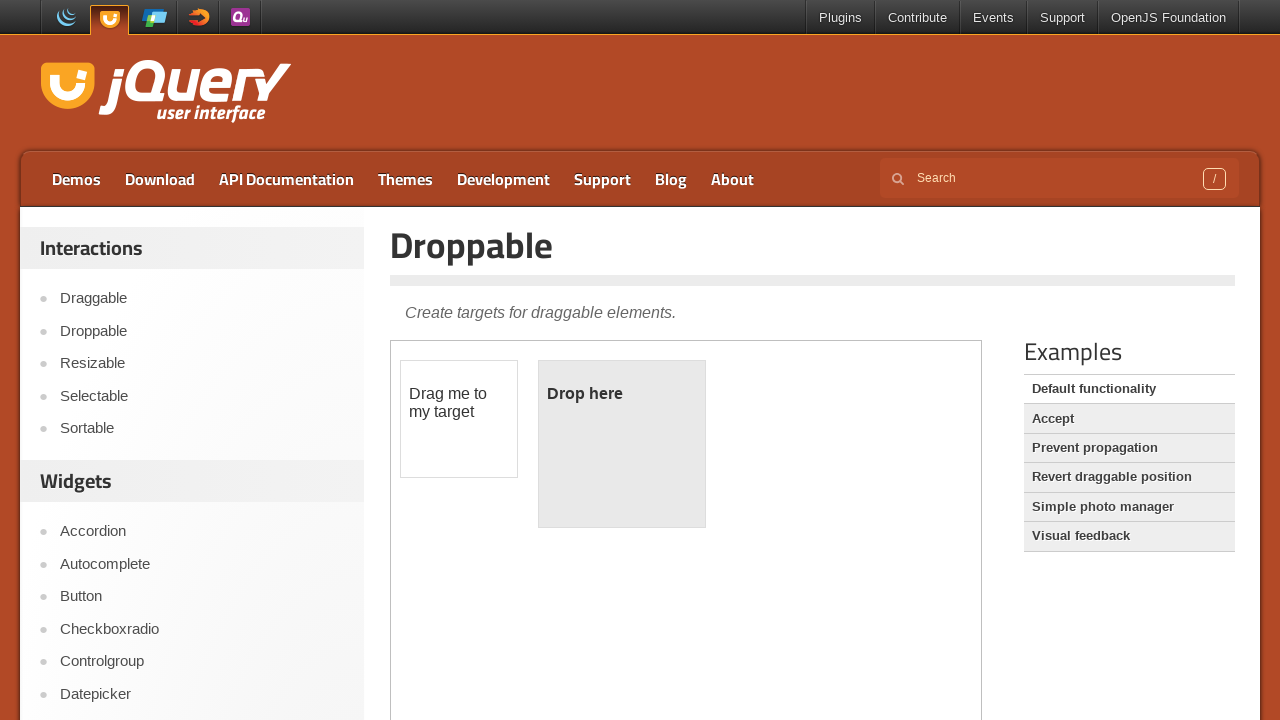

Moved mouse to draggable element starting position at (455, 405)
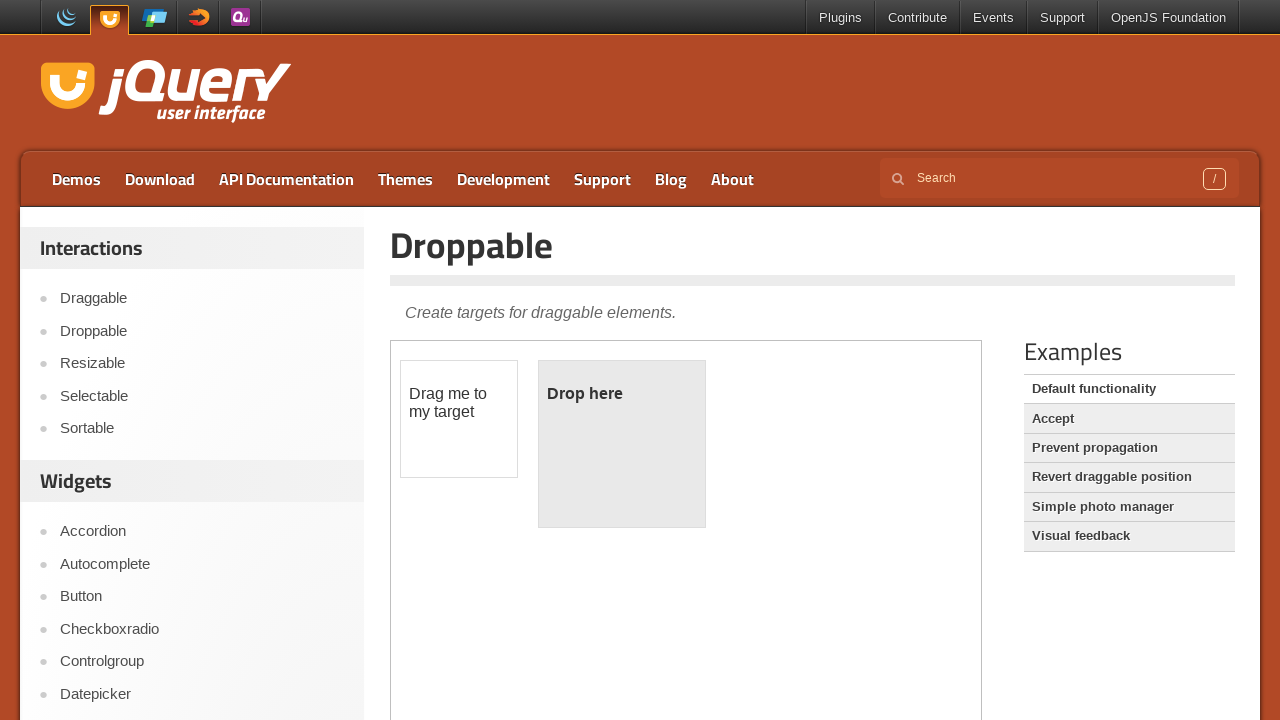

Pressed mouse button down on draggable element at (455, 405)
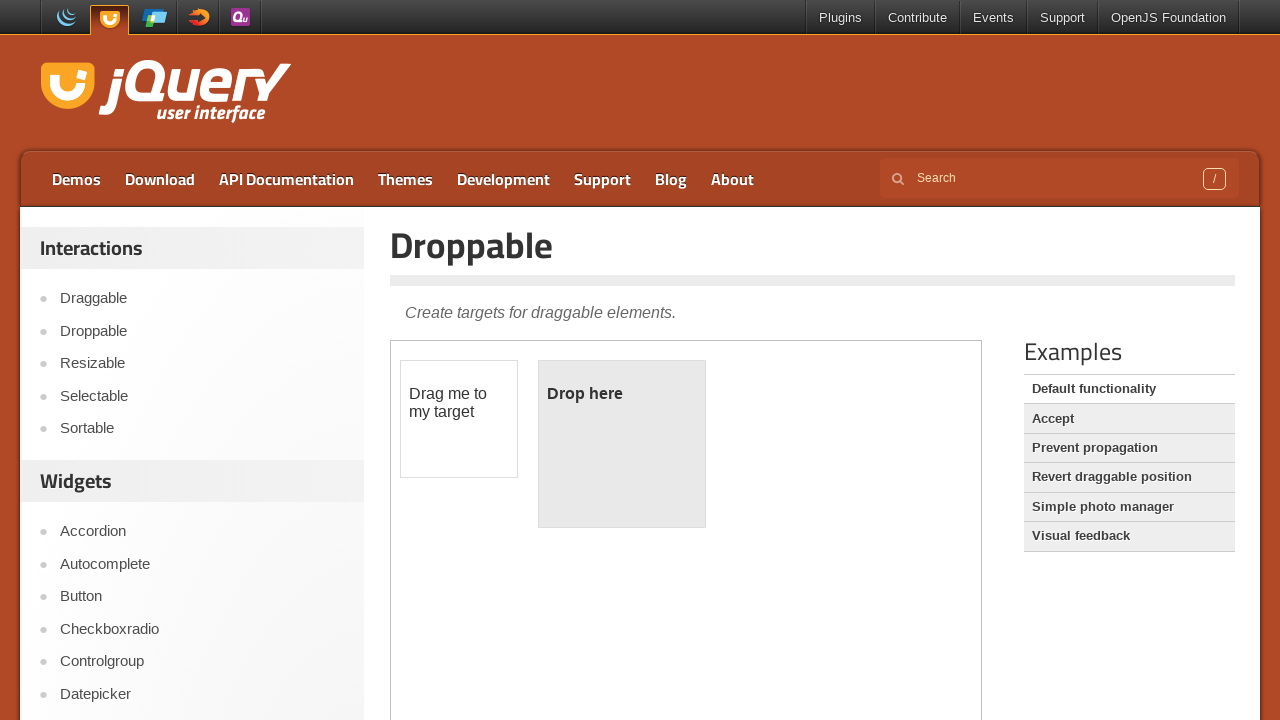

Dragged element to position outside the droppable area at (775, 625)
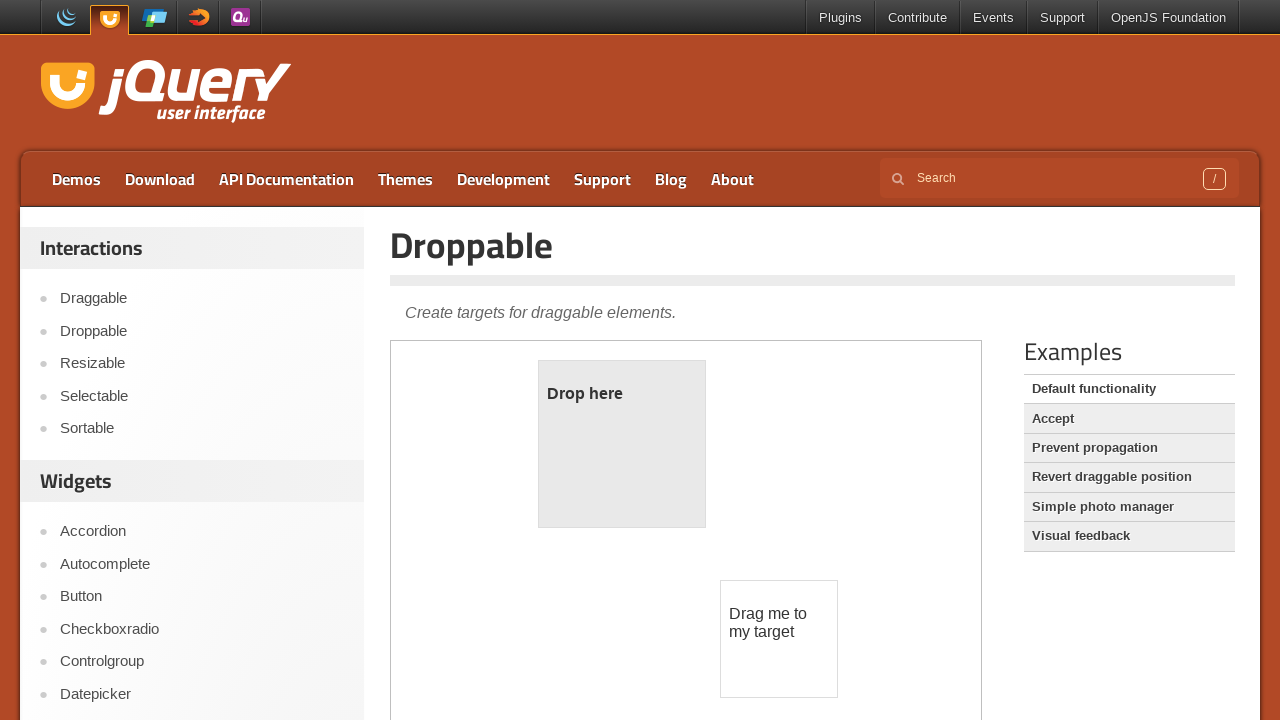

Released mouse button to complete drag operation outside droppable area at (775, 625)
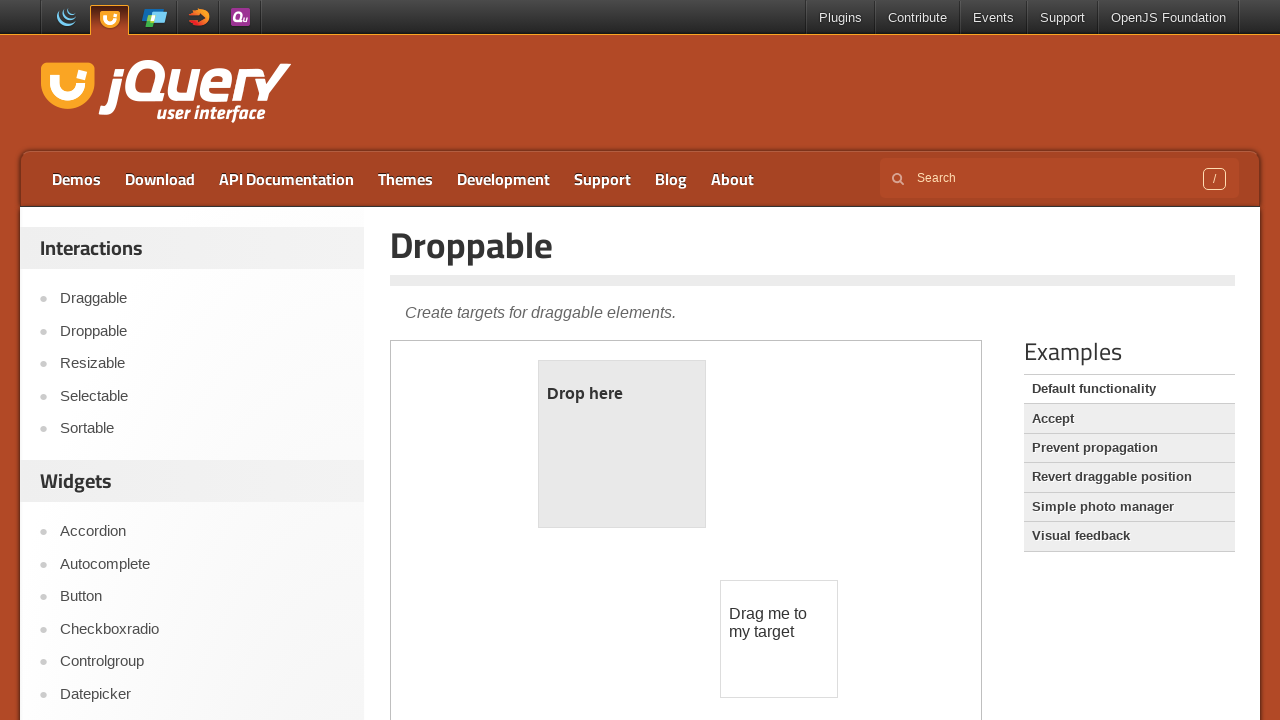

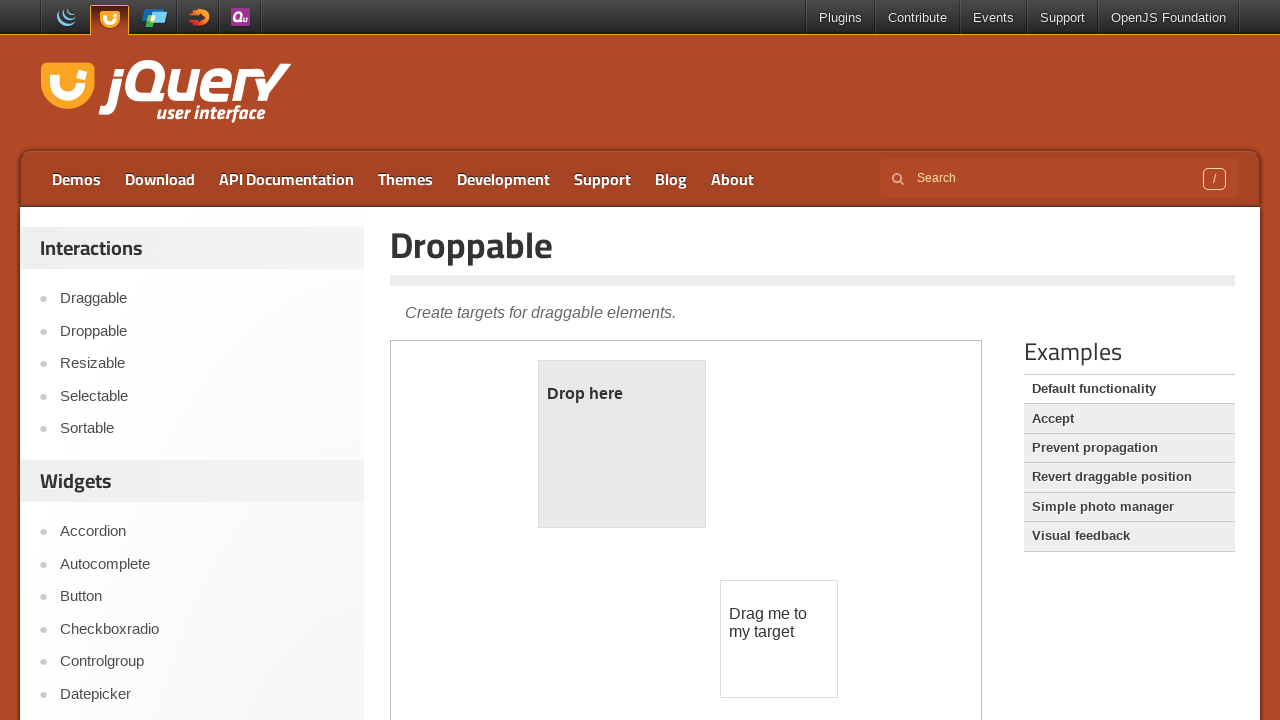